Tests mouse hover interactions by hovering over elements and moving between menu items

Starting URL: https://rahulshettyacademy.com/AutomationPractice/

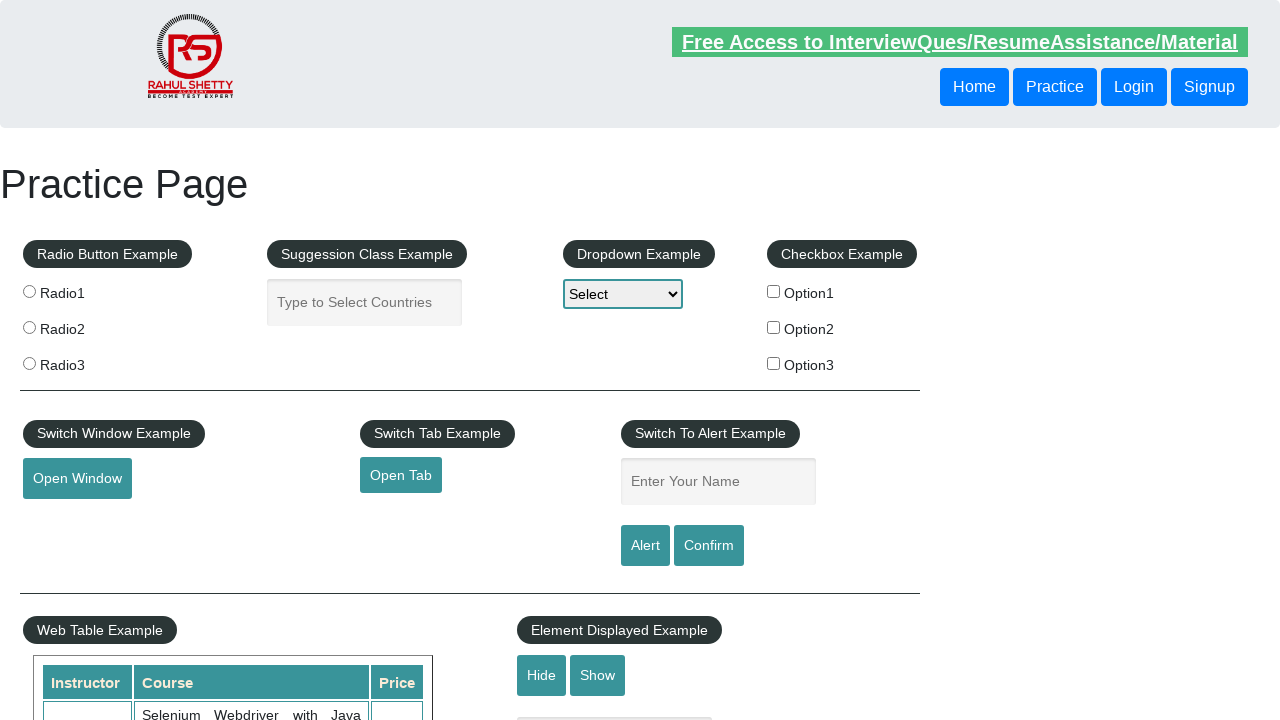

Hovered over mouse hover button to reveal menu at (83, 361) on #mousehover
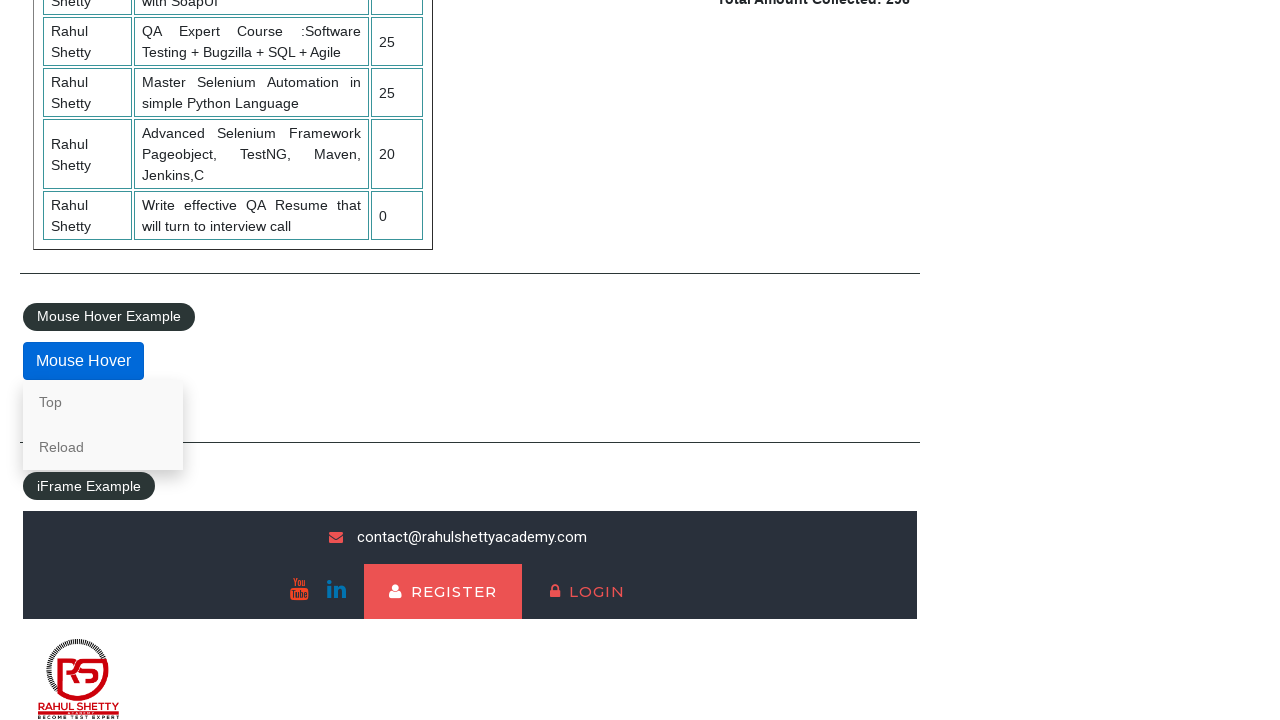

Hovered over Reload link in hover menu at (103, 447) on a:text('Reload')
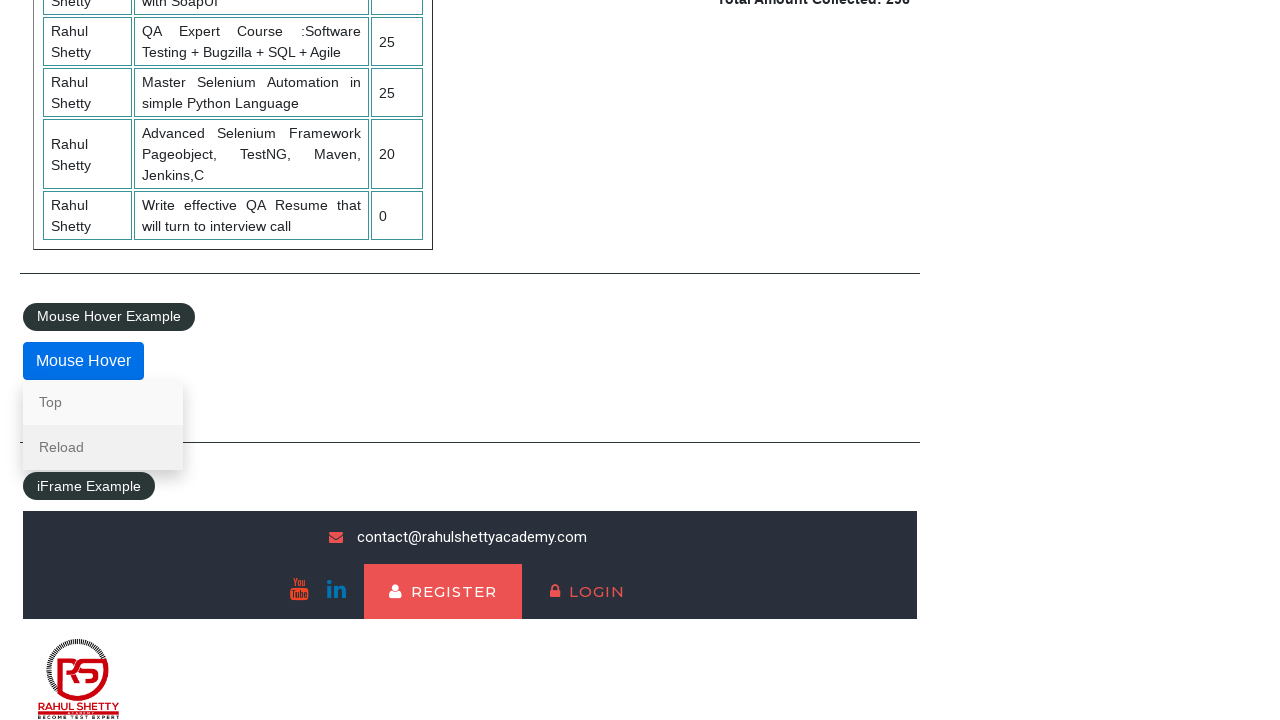

Hovered over Top link in hover menu at (103, 402) on a:text('Top')
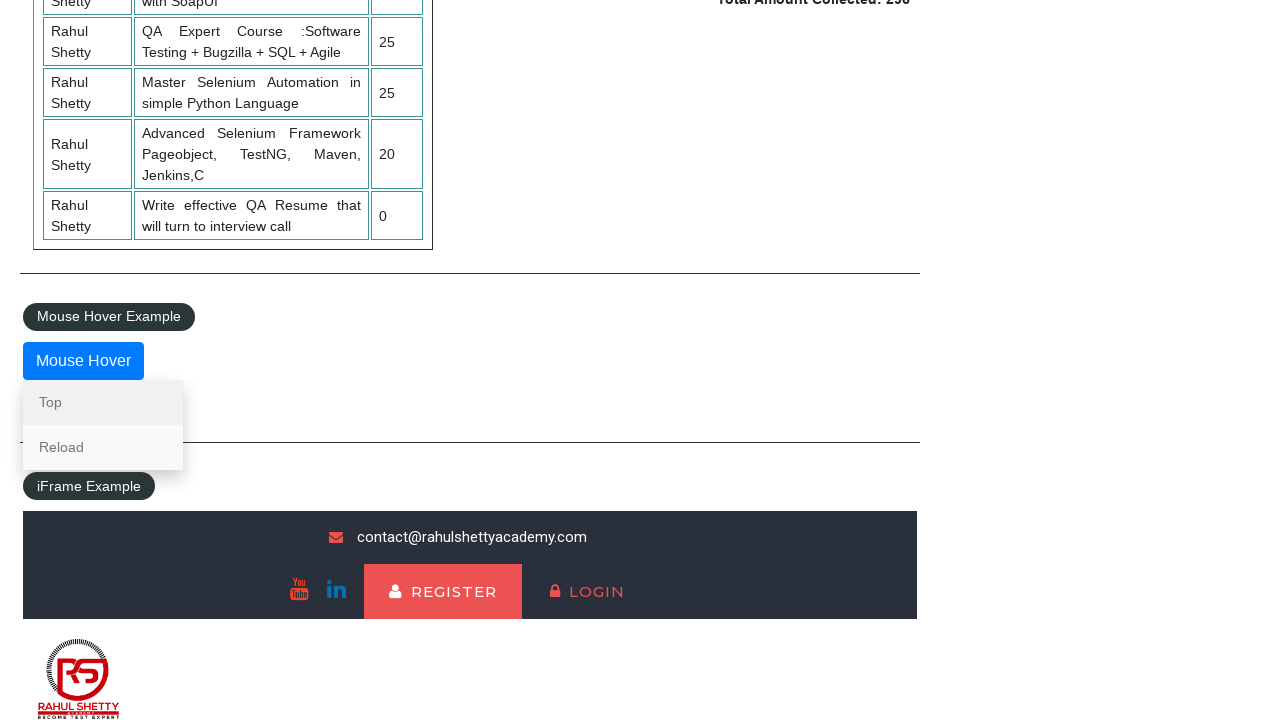

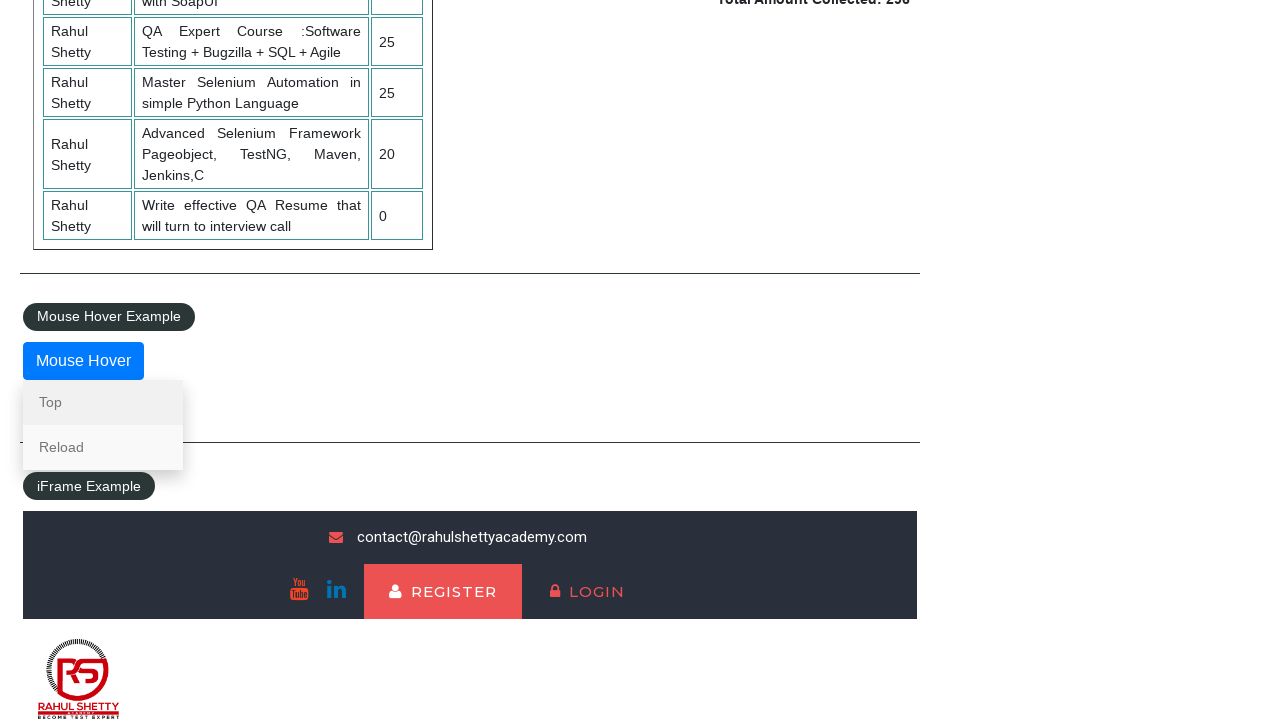